Tests static dropdown by randomly selecting an option from the dropdown menu

Starting URL: https://codenboxautomationlab.com/practice/

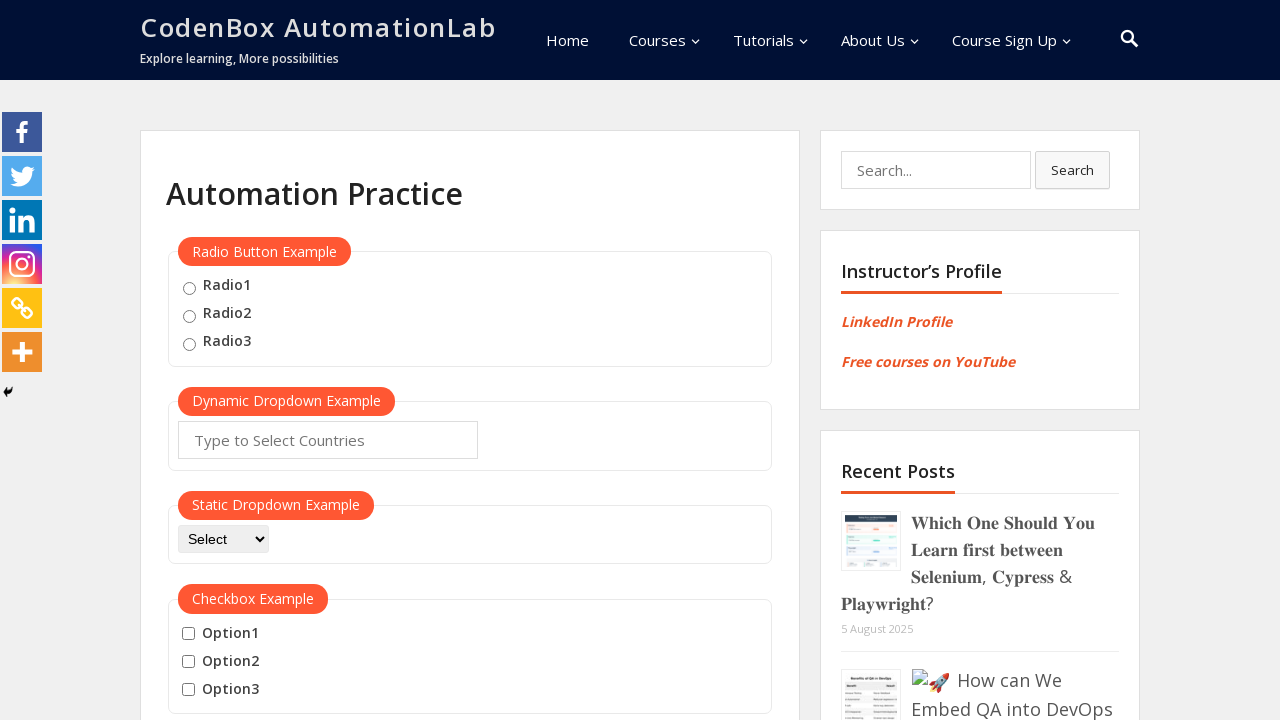

Navigated to CodeBox Automation Lab practice page
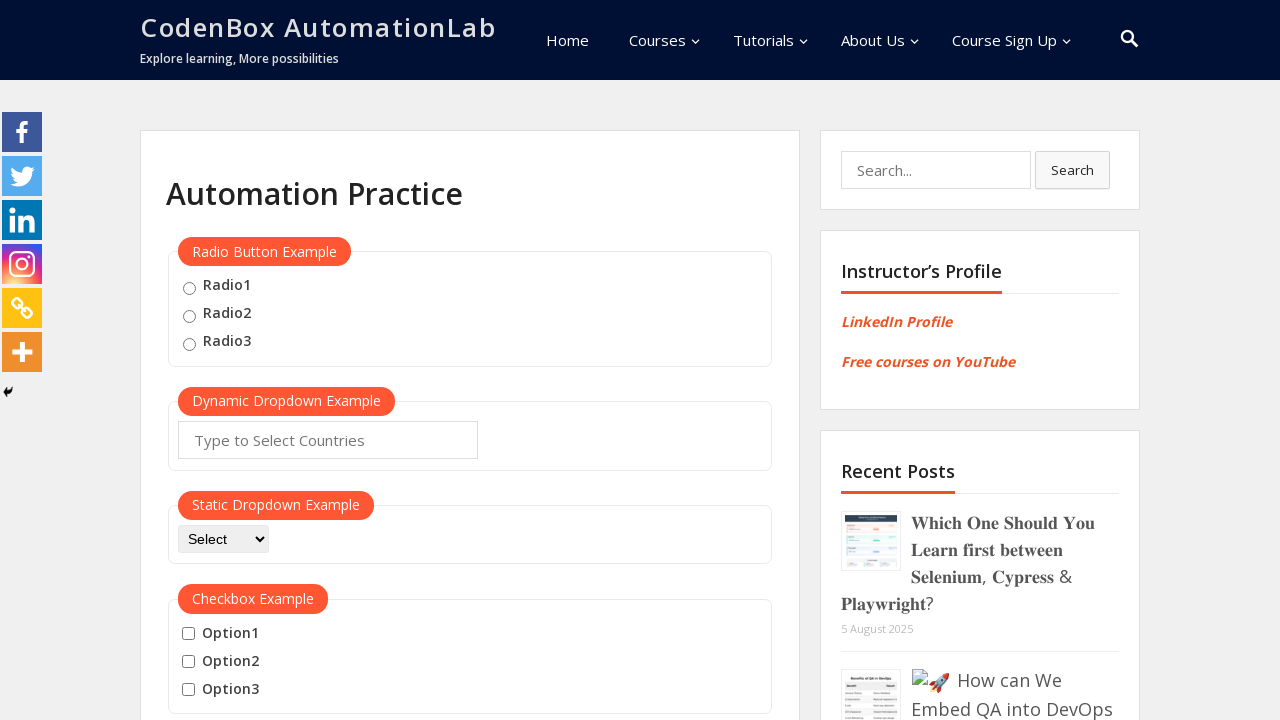

Generated random dropdown index: 2
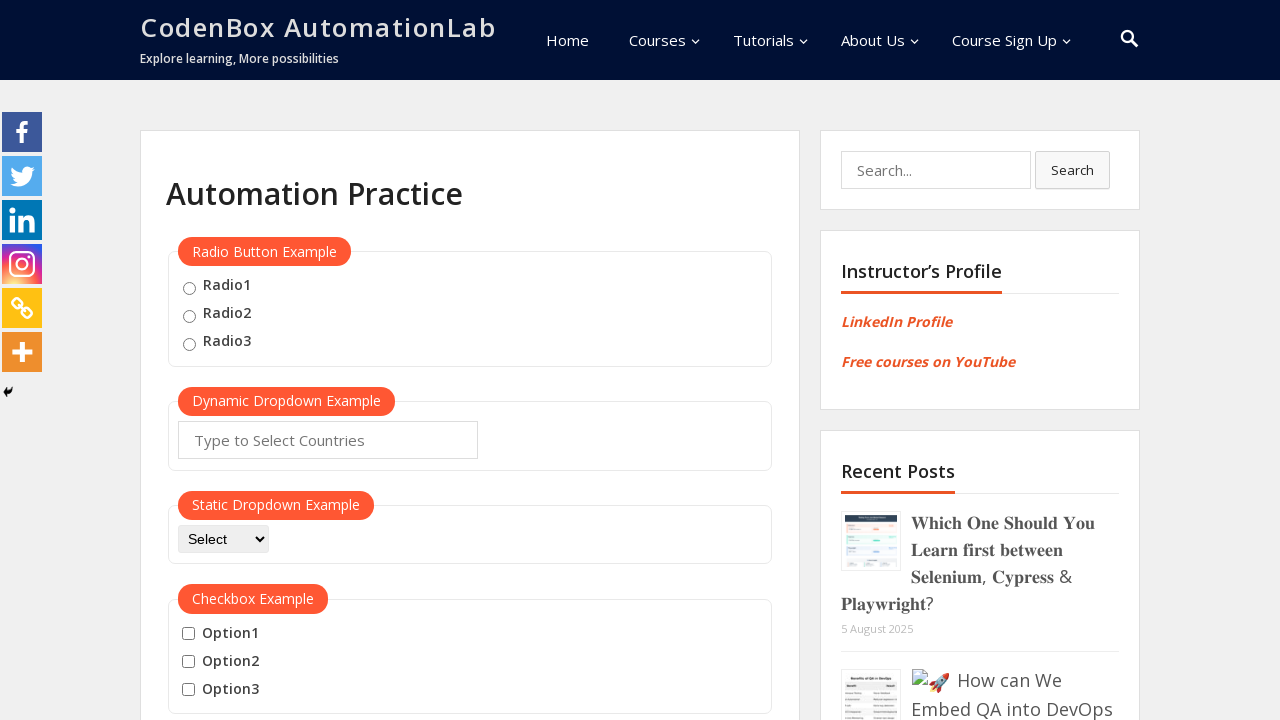

Selected option at index 2 from static dropdown on #dropdown-class-example
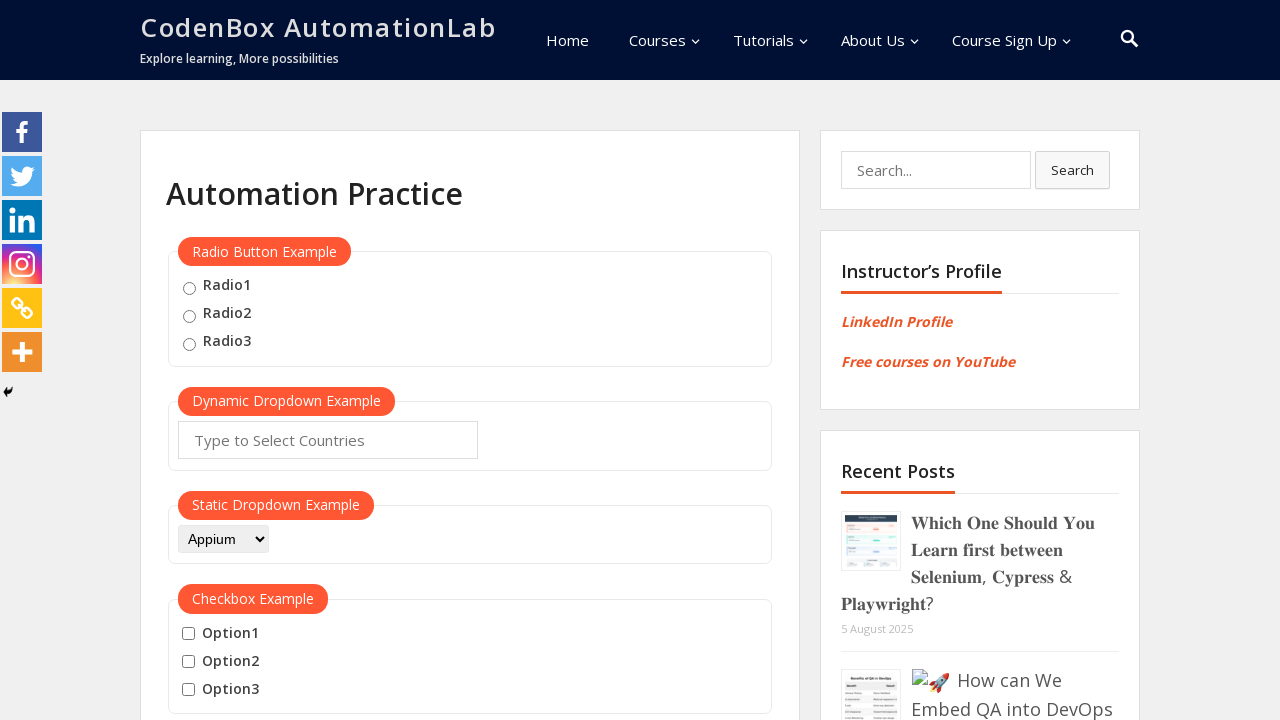

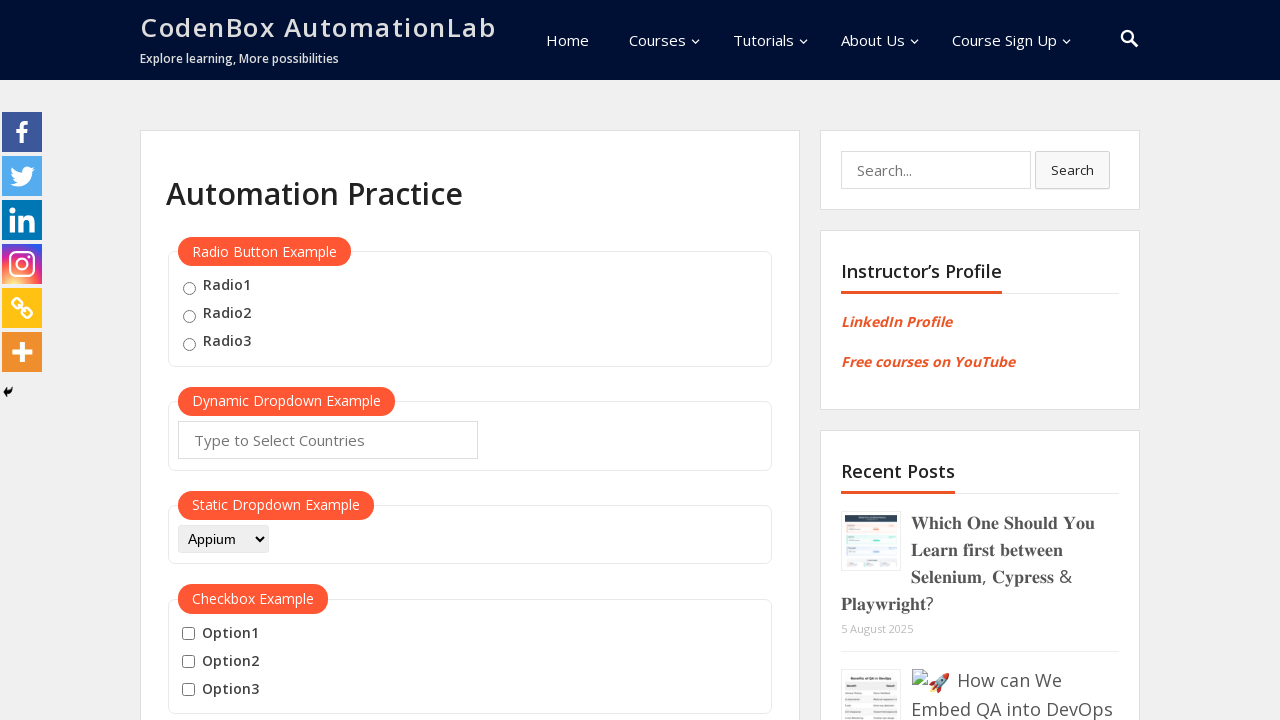